Tests clearing the complete state of all items by checking and then unchecking toggle-all

Starting URL: https://demo.playwright.dev/todomvc

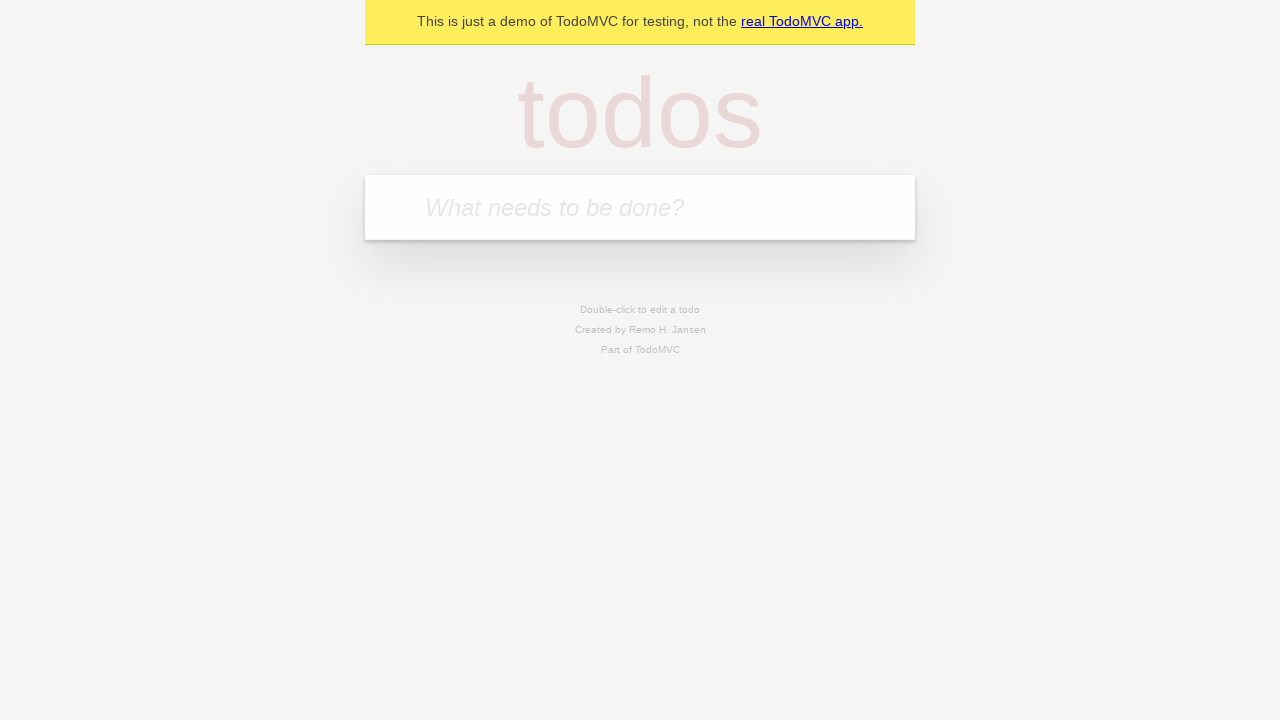

Filled first todo input with 'buy some cheese' on .new-todo
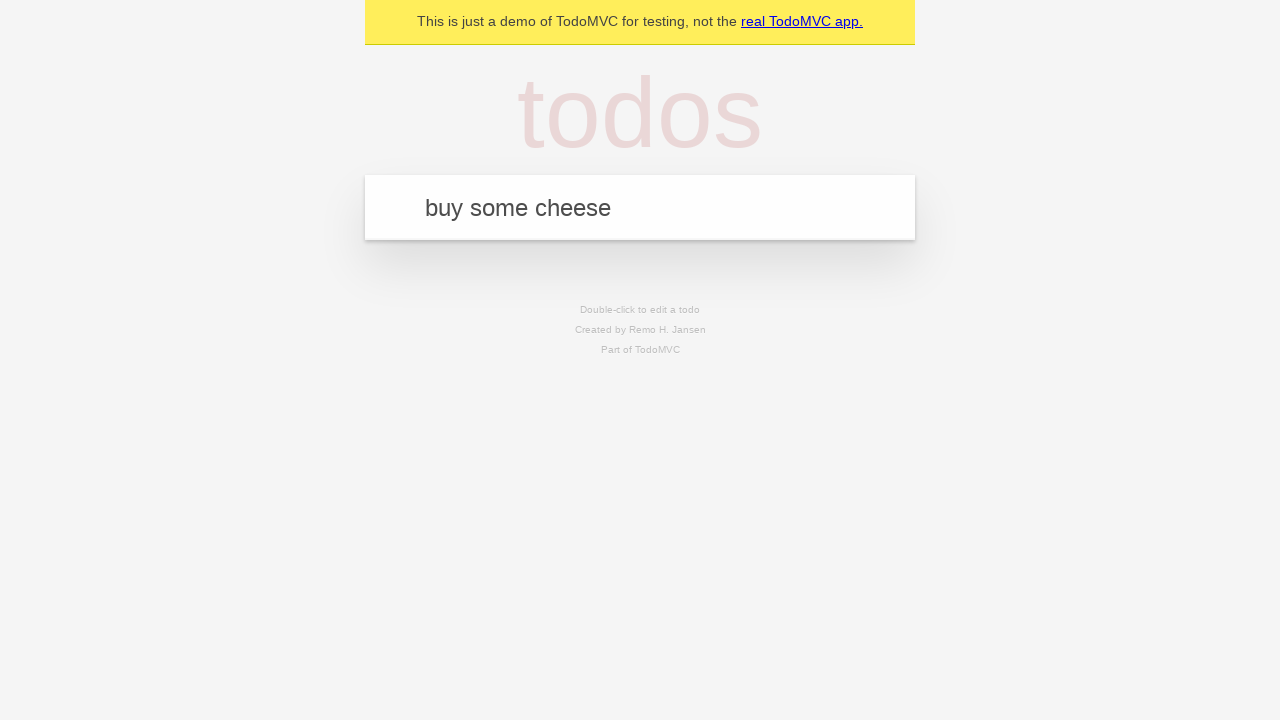

Pressed Enter to create first todo item on .new-todo
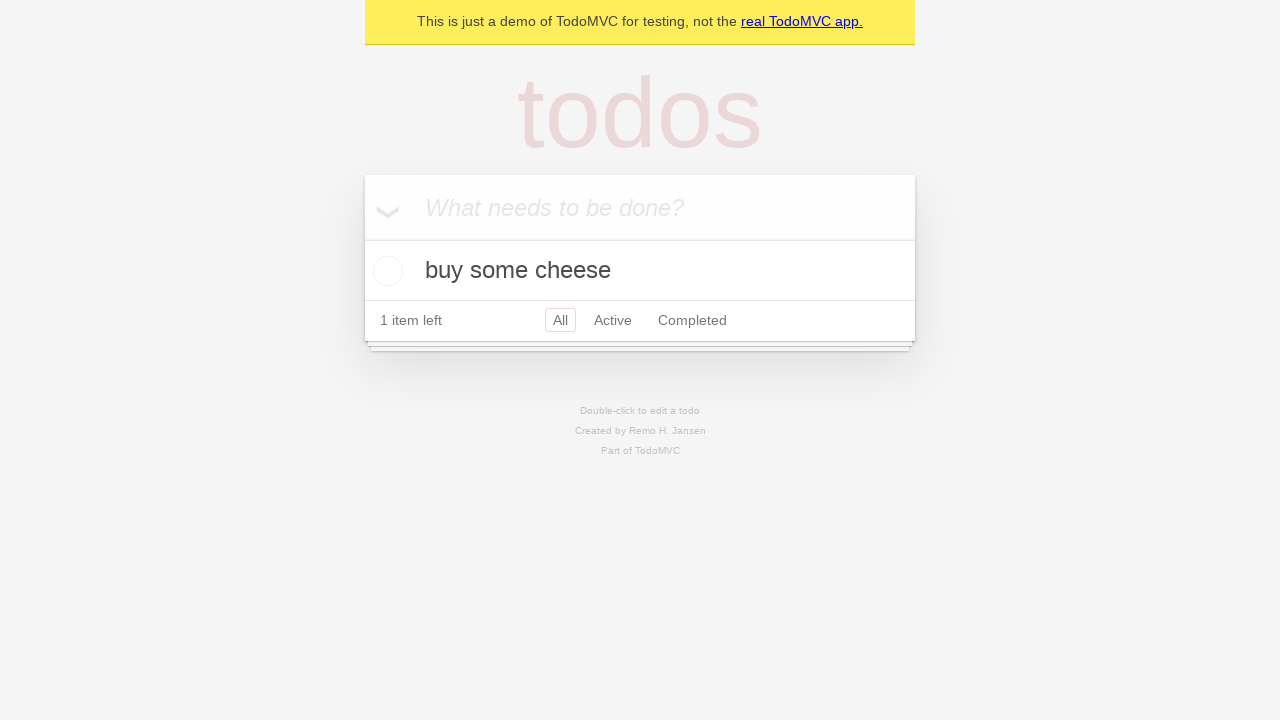

Filled second todo input with 'feed the cat' on .new-todo
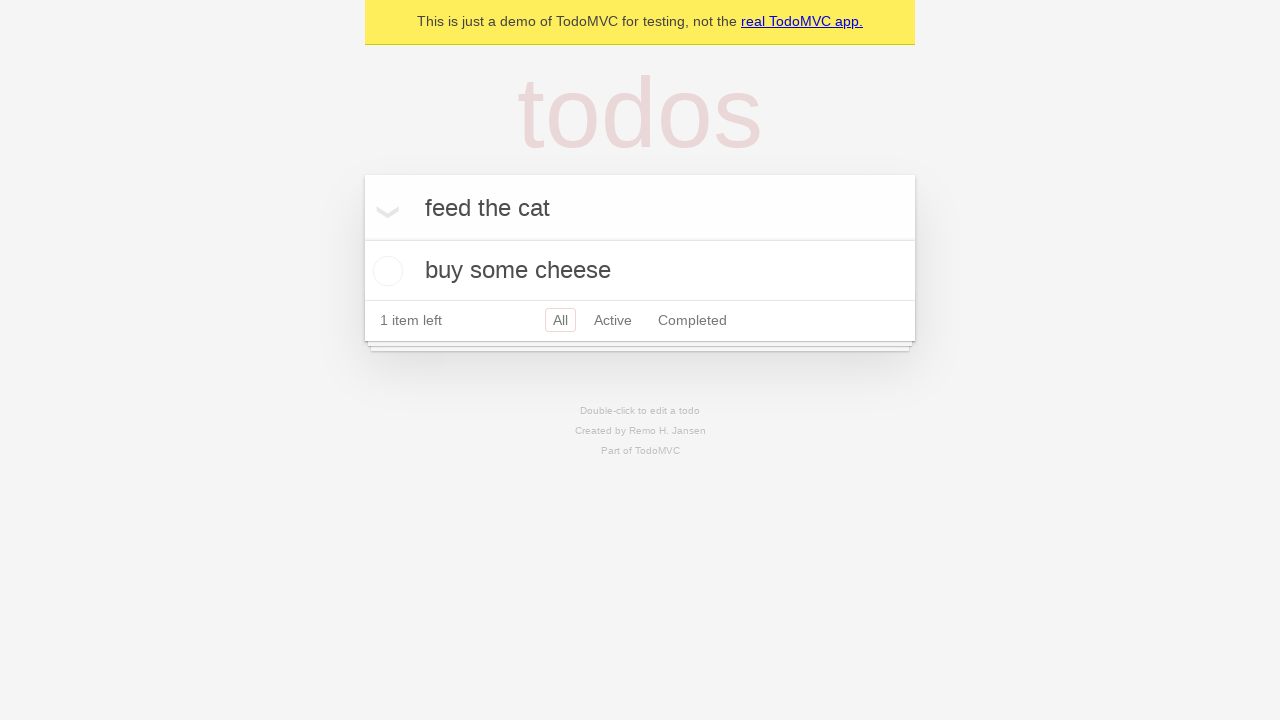

Pressed Enter to create second todo item on .new-todo
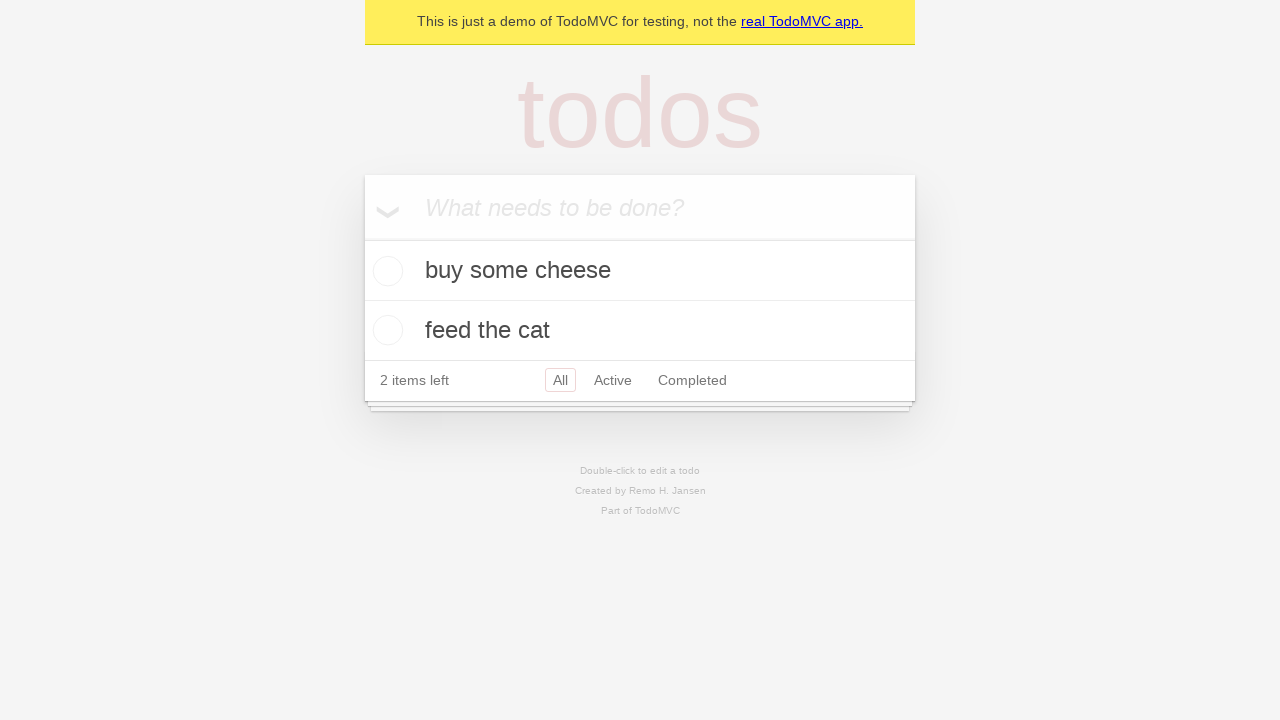

Filled third todo input with 'book a doctors appointment' on .new-todo
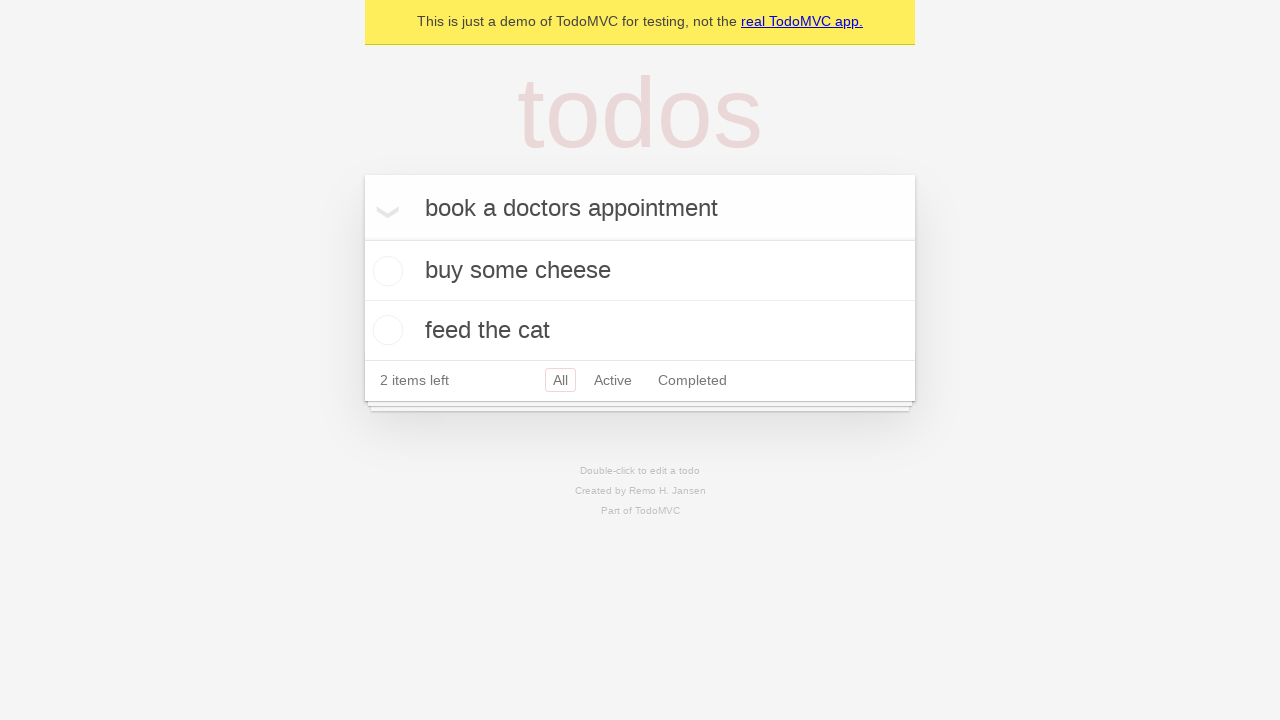

Pressed Enter to create third todo item on .new-todo
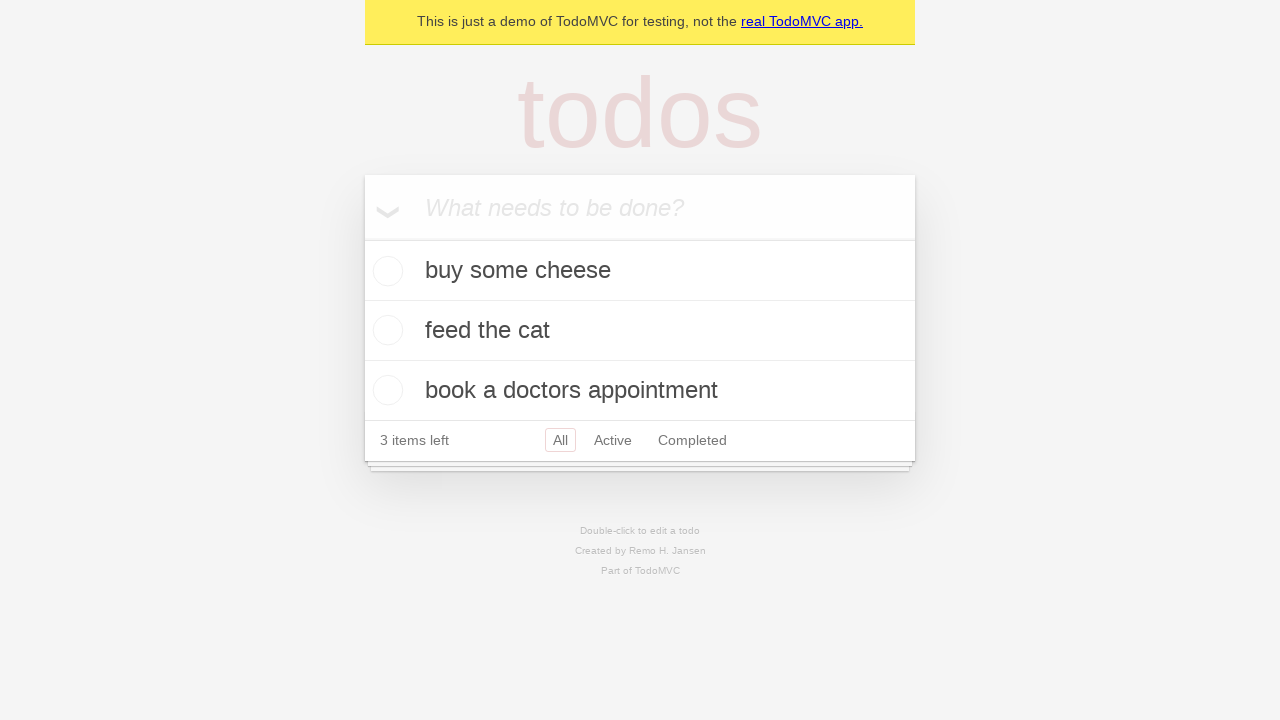

Checked toggle-all to mark all todos as complete at (362, 238) on .toggle-all
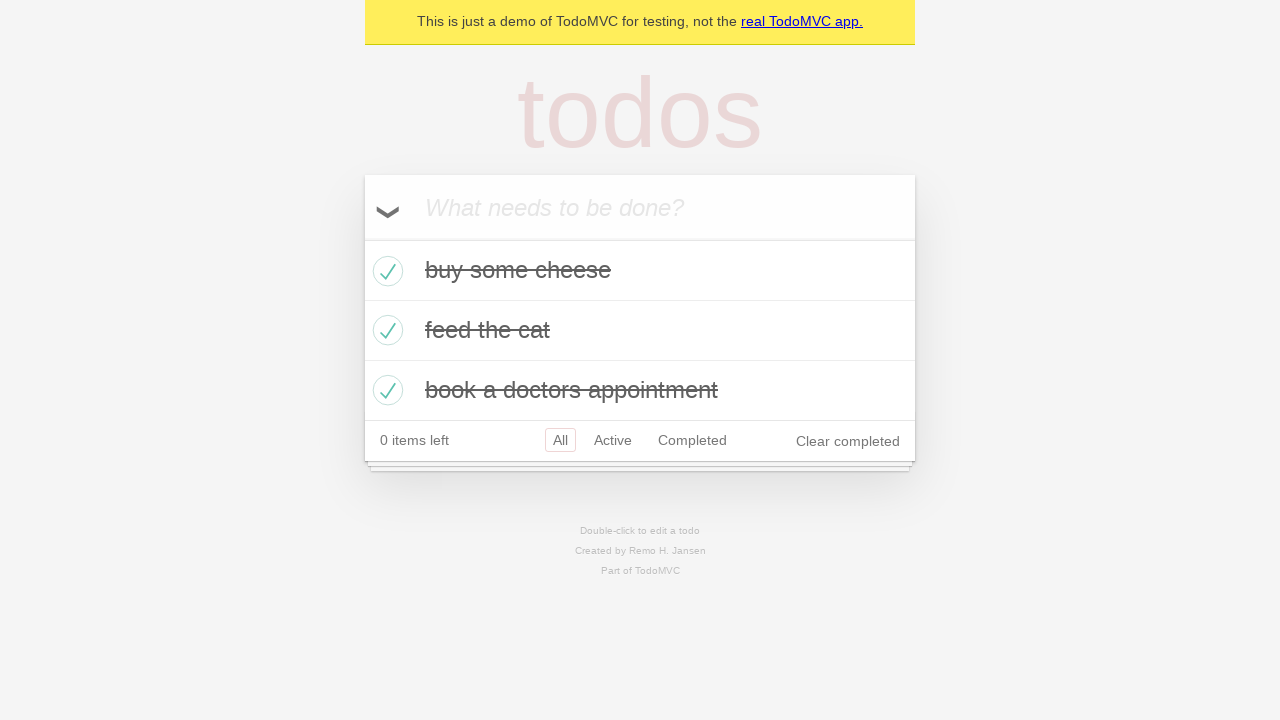

Unchecked toggle-all to clear complete state of all todos at (362, 238) on .toggle-all
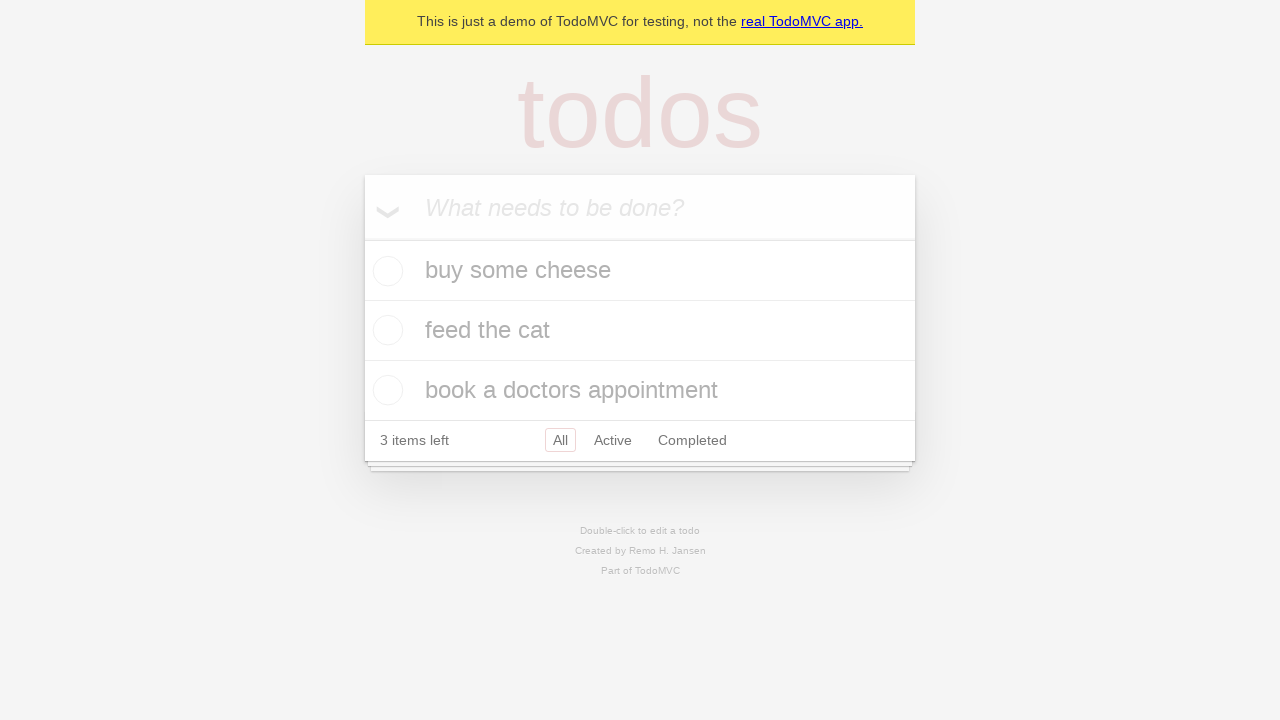

Waited for todo list items to be visible without completed class
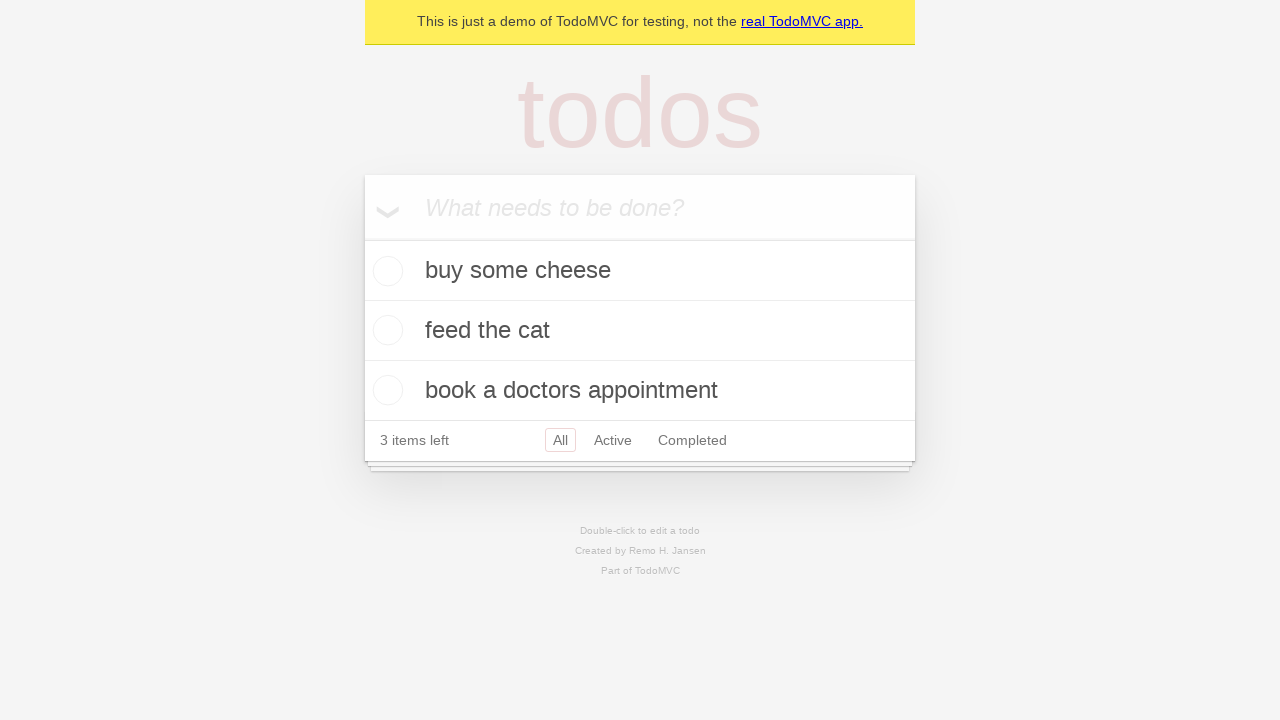

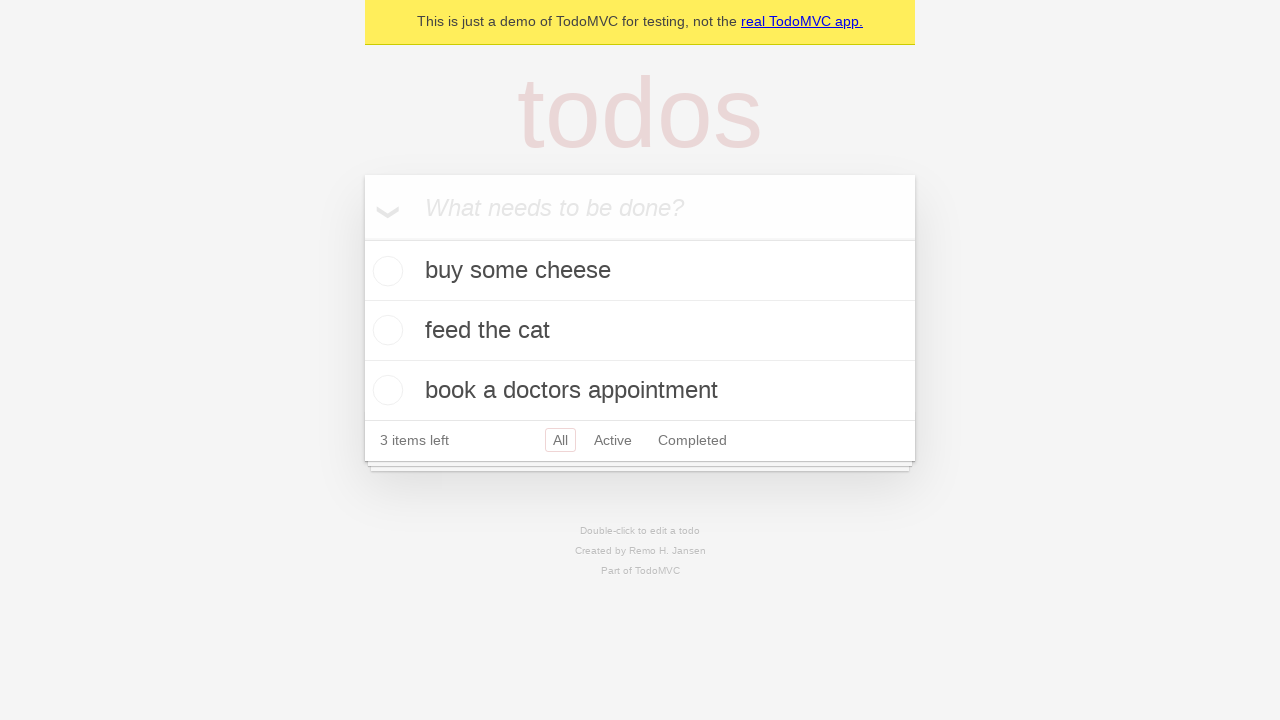